Tests jQuery UI datepicker functionality by clicking on the datepicker input field and selecting a specific date (29th) from the calendar popup

Starting URL: https://jqueryui.com/datepicker/

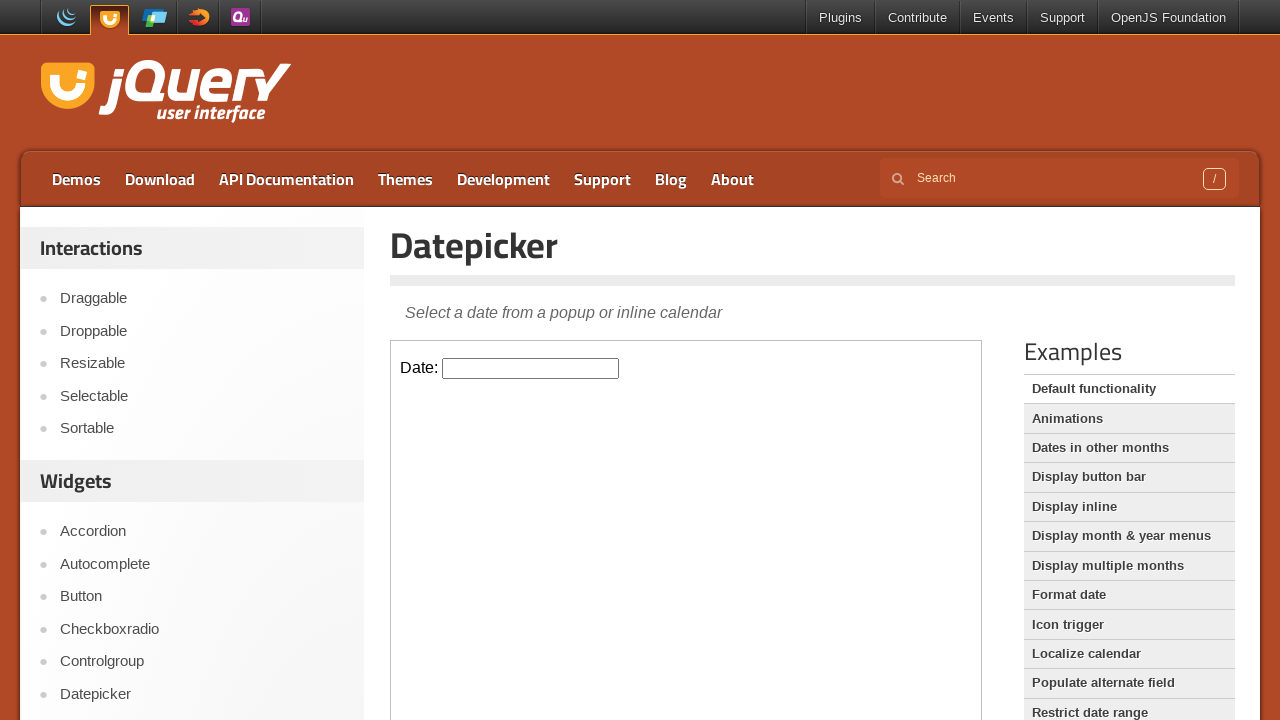

Located the demo iframe containing the datepicker
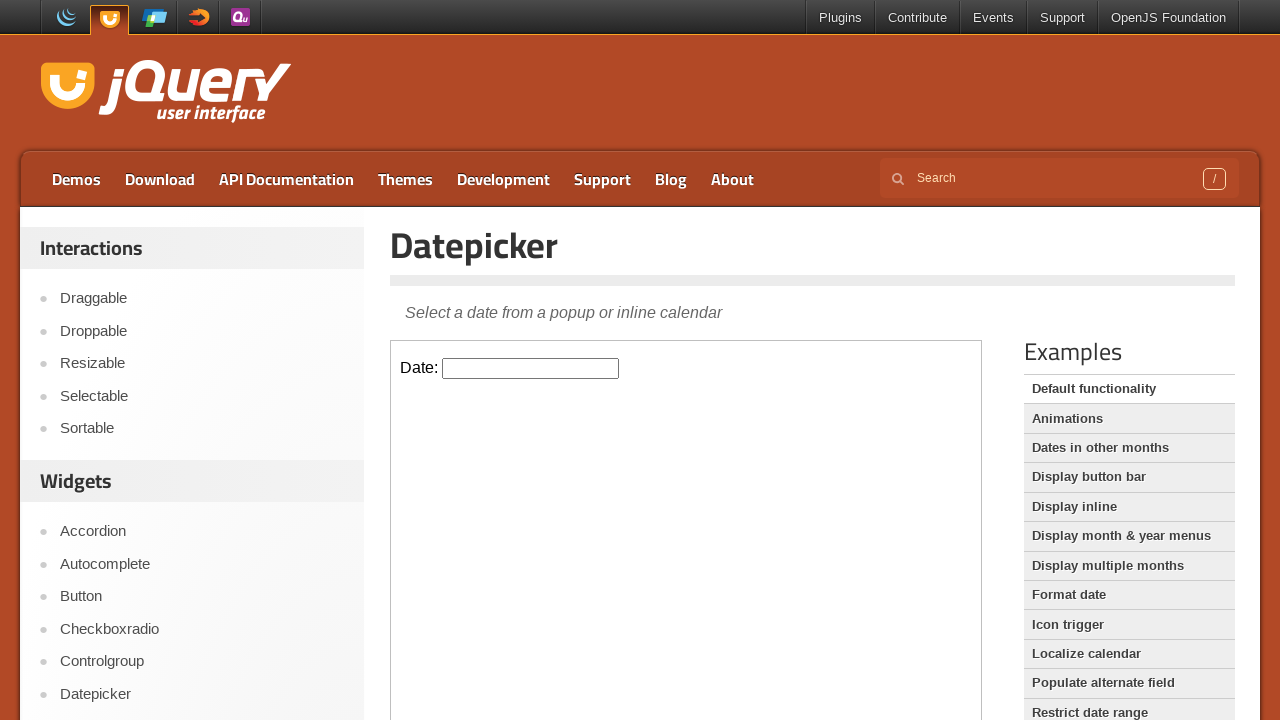

Clicked on the datepicker input field to open the calendar popup at (531, 368) on .demo-frame >> internal:control=enter-frame >> #datepicker
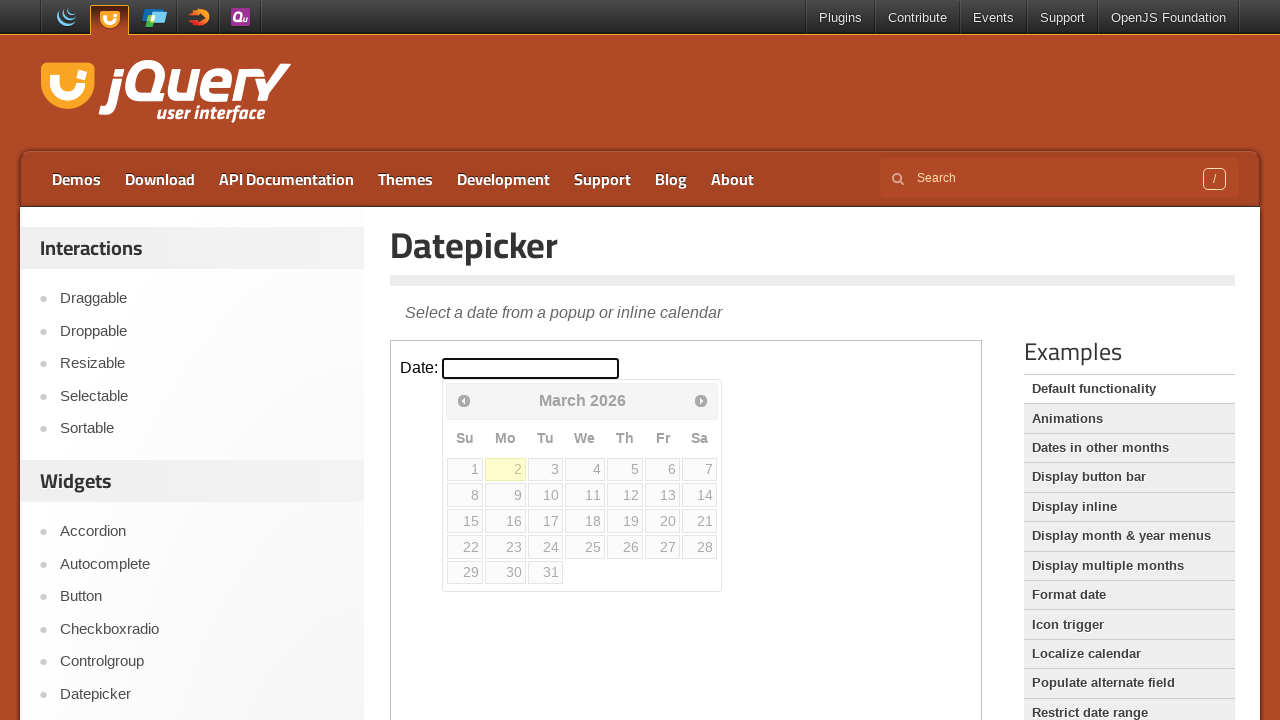

Calendar popup appeared and is ready for interaction
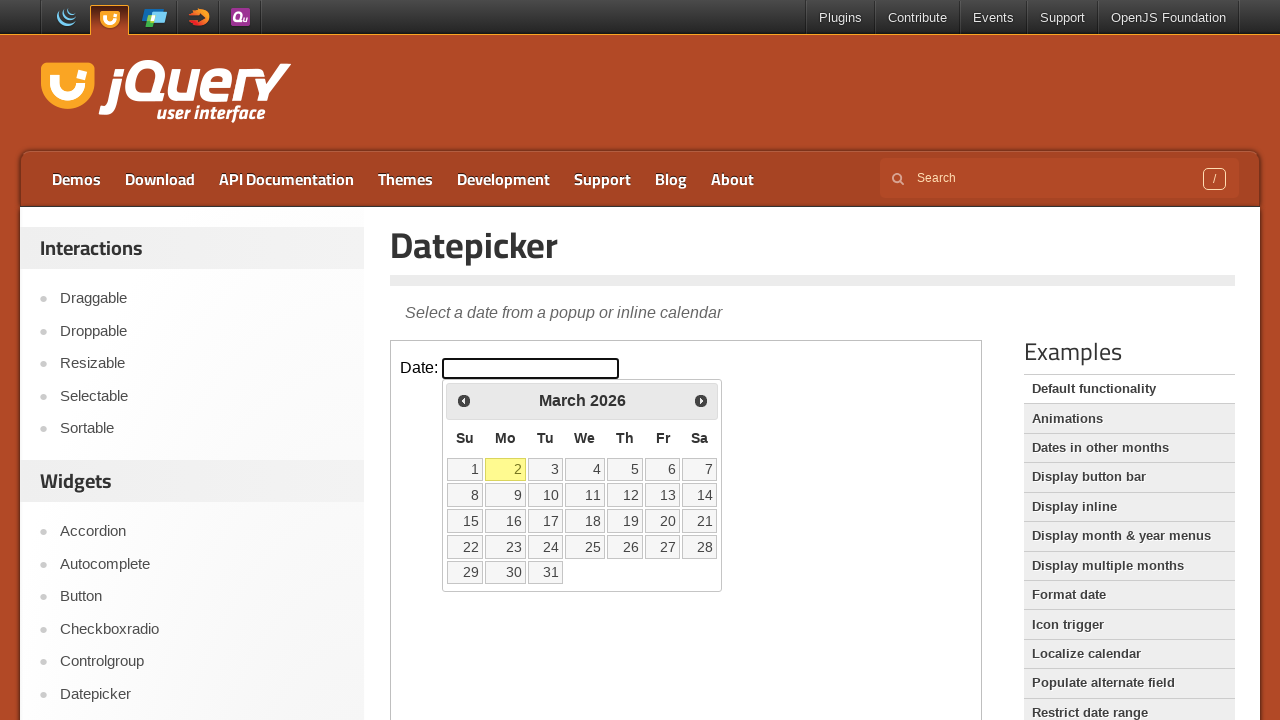

Selected the 29th day from the calendar at (465, 572) on .demo-frame >> internal:control=enter-frame >> xpath=//table[@class='ui-datepick
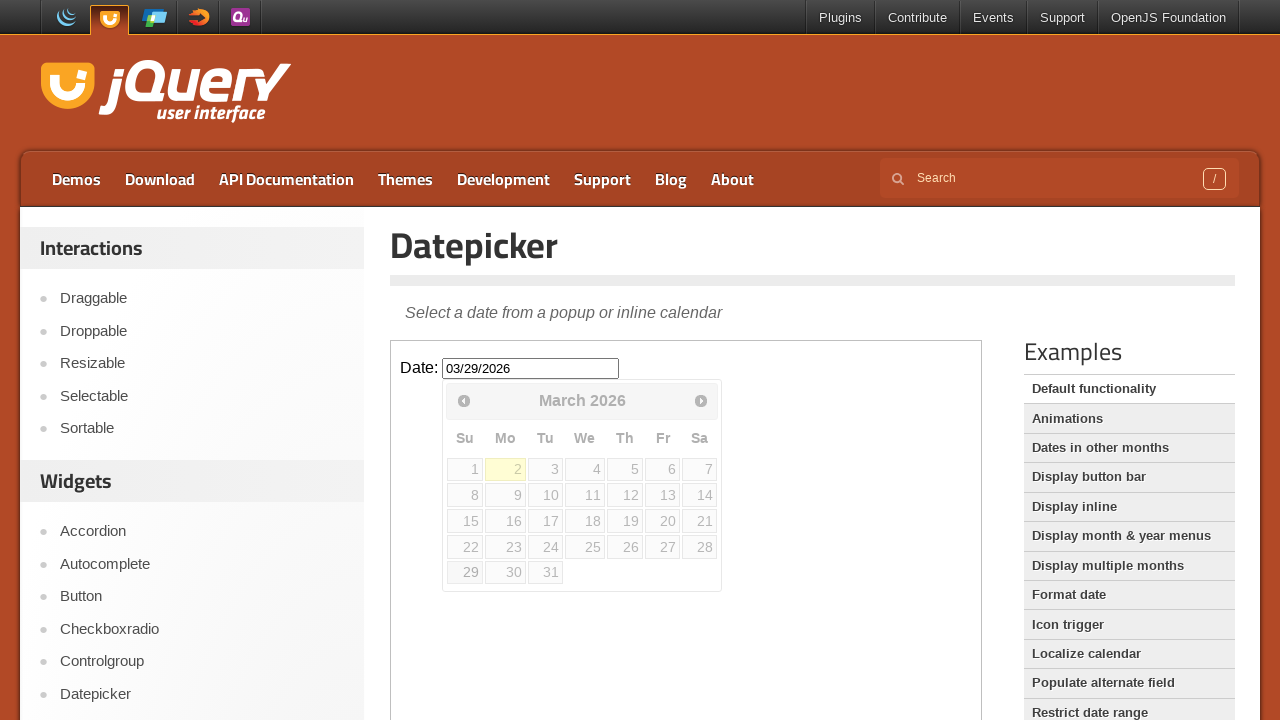

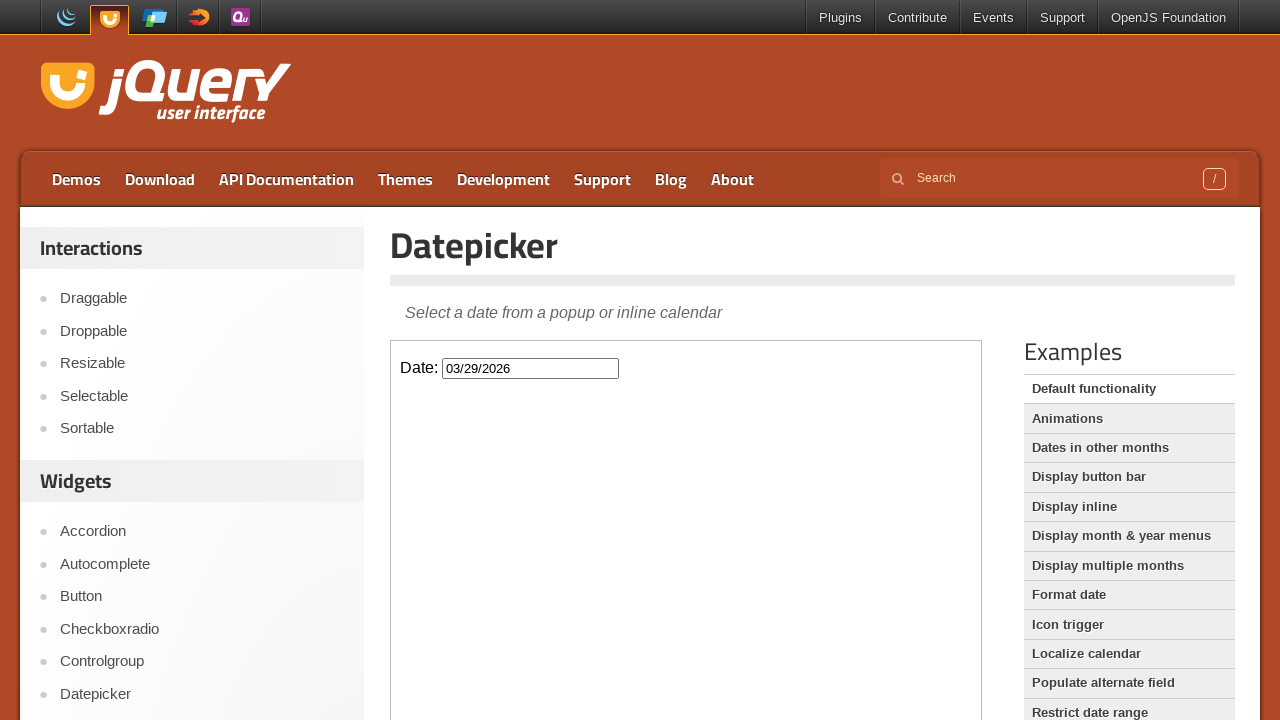